Tests dynamic table functionality by clicking to expand table data section, entering JSON data into an input field, refreshing the table, and verifying the table displays the entered data correctly

Starting URL: https://testpages.herokuapp.com/styled/tag/dynamic-table.html

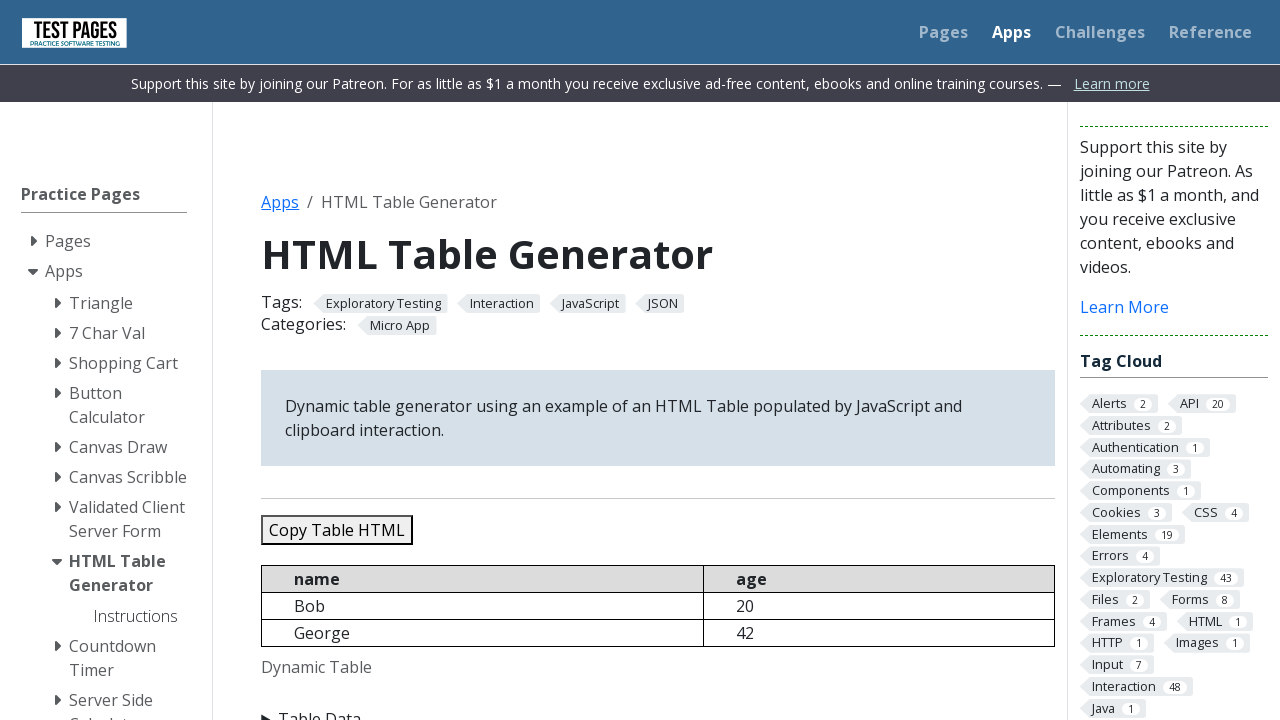

Clicked on 'Table Data' summary to expand the section at (658, 708) on xpath=//summary[text()='Table Data']
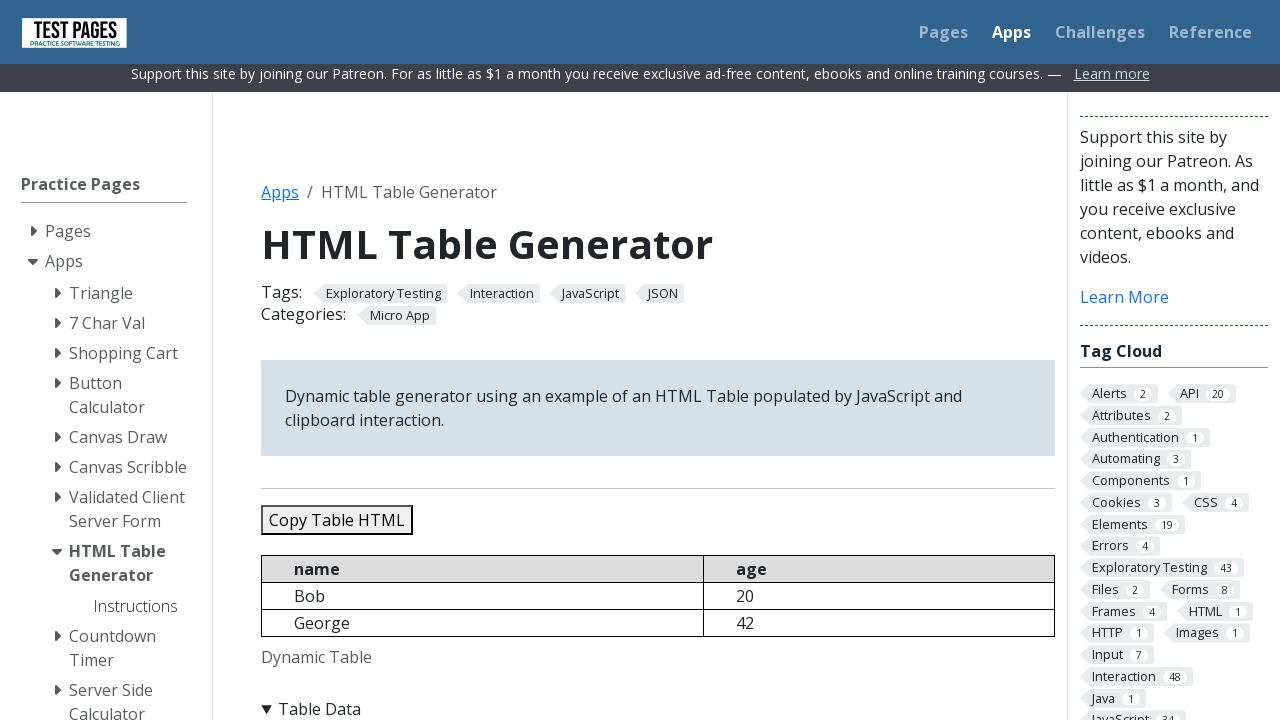

Prepared JSON data with 5 test records
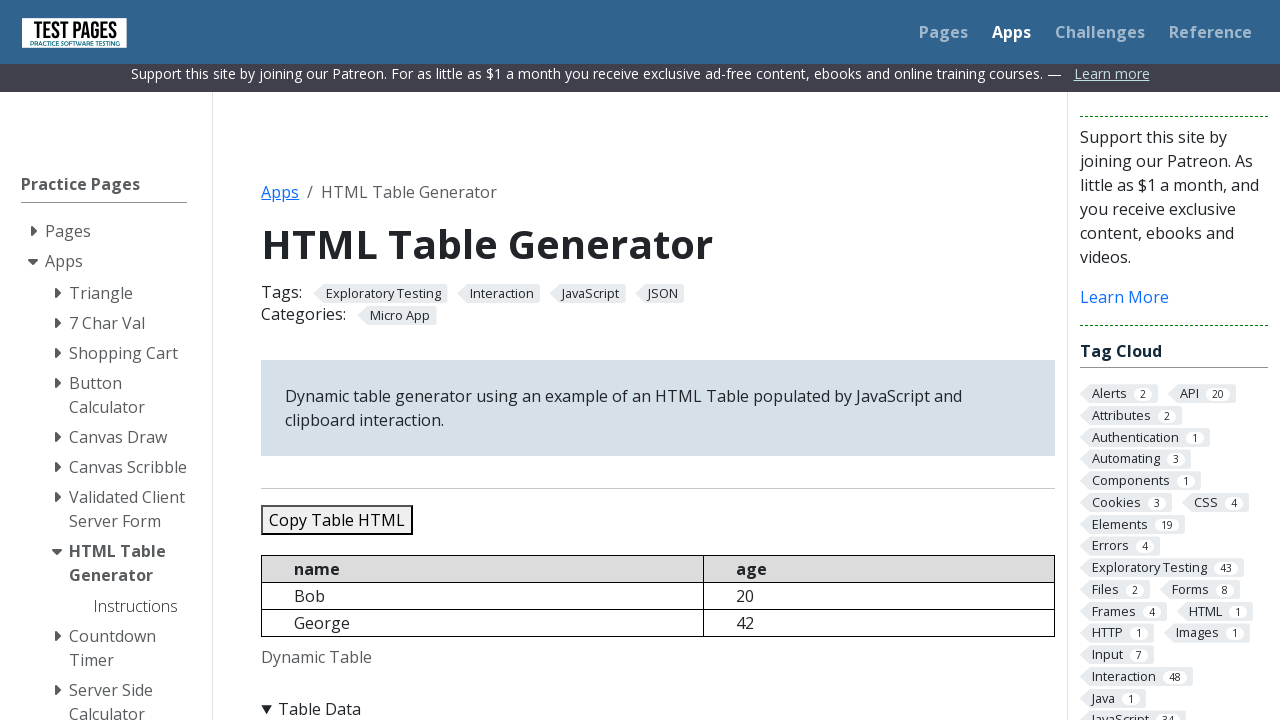

Cleared the JSON data input field on #jsondata
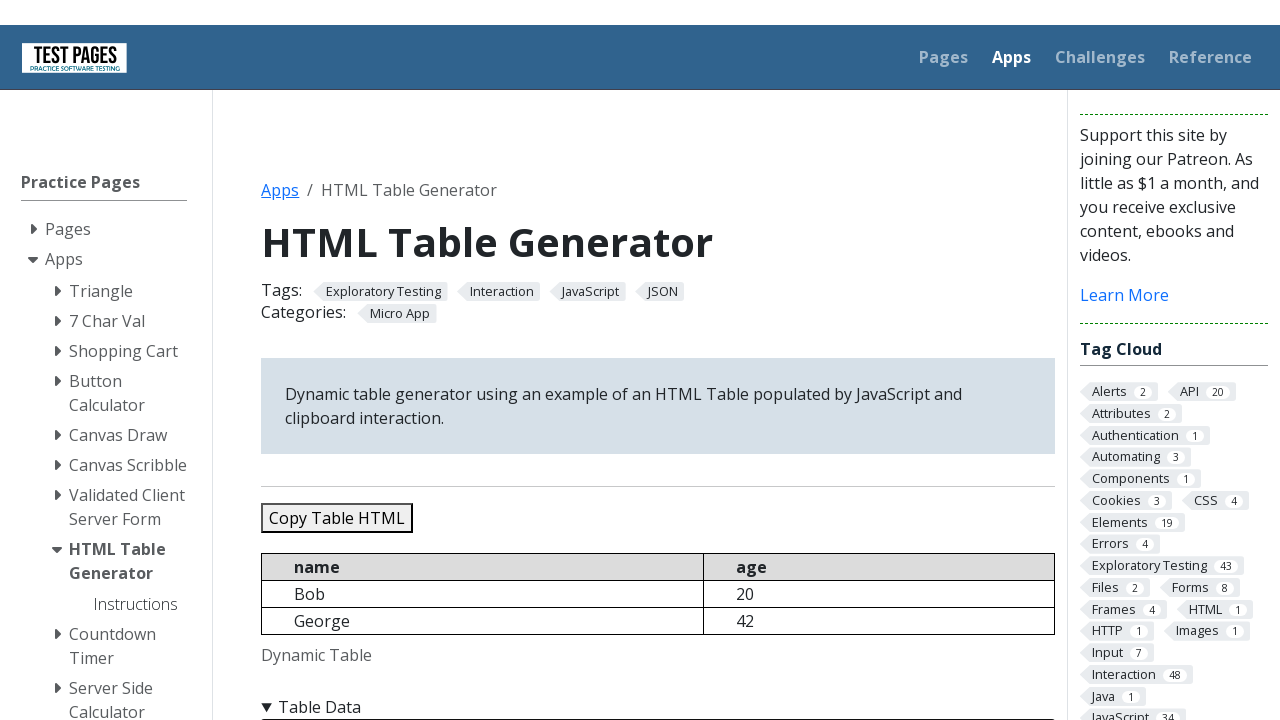

Filled JSON data input field with test records on #jsondata
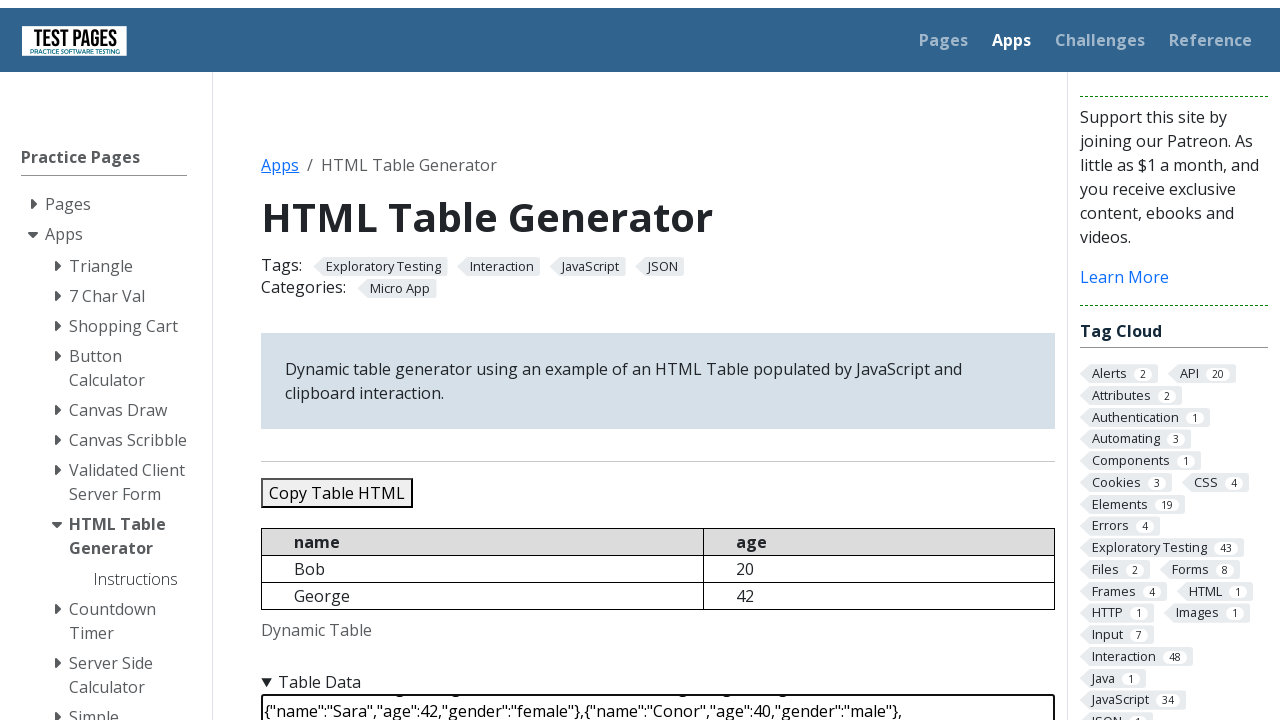

Clicked refresh table button to update table with new data at (359, 360) on #refreshtable
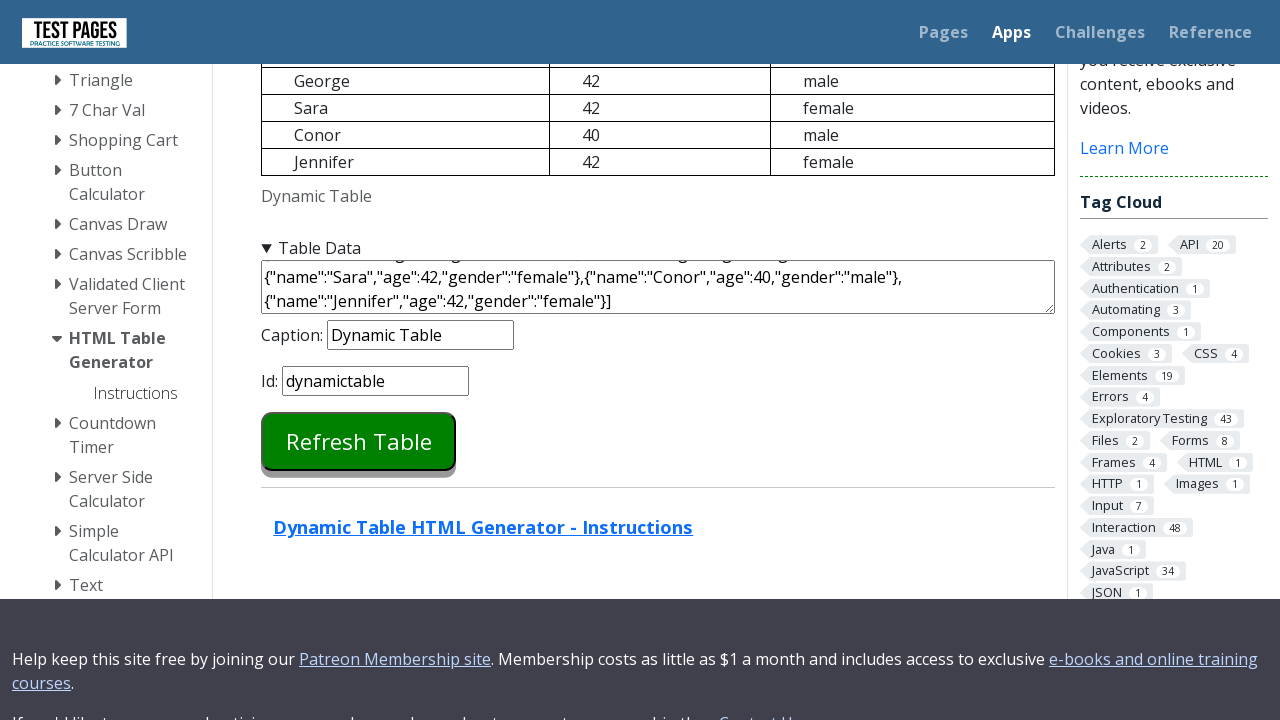

Waited for dynamic table to load
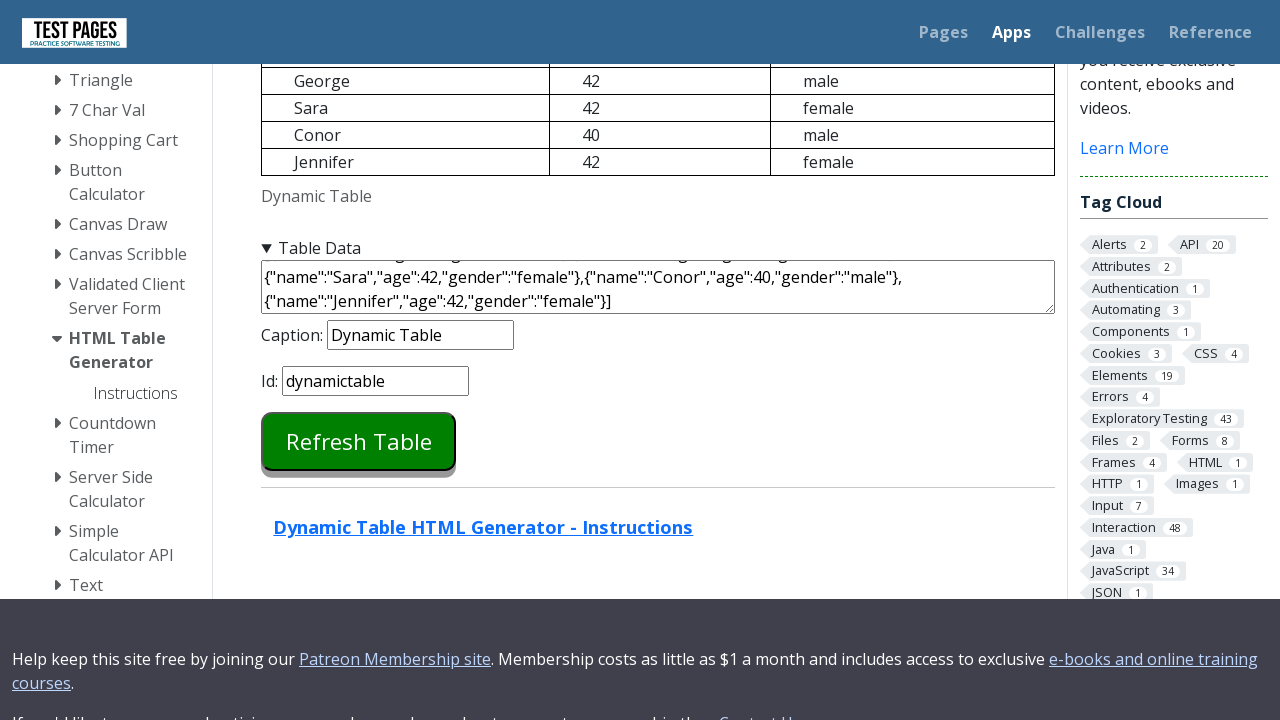

Retrieved table text content for verification
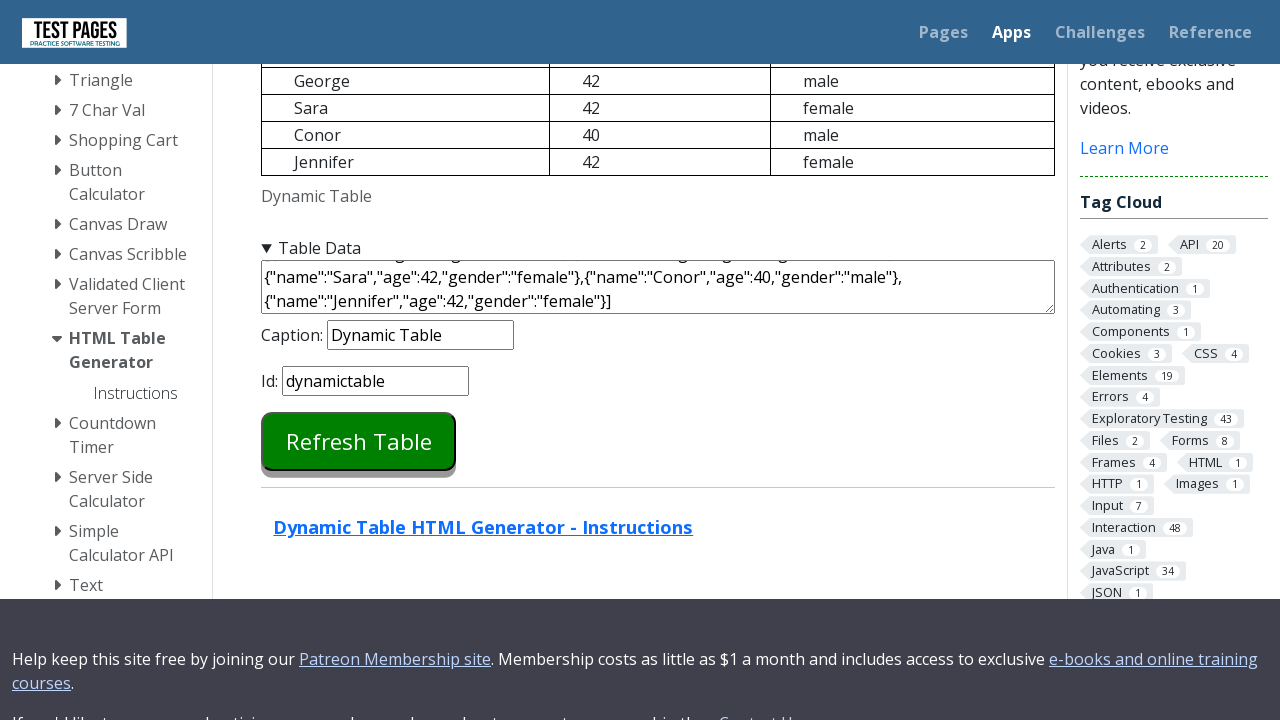

Verified that 'Bob 20 male' appears in the table
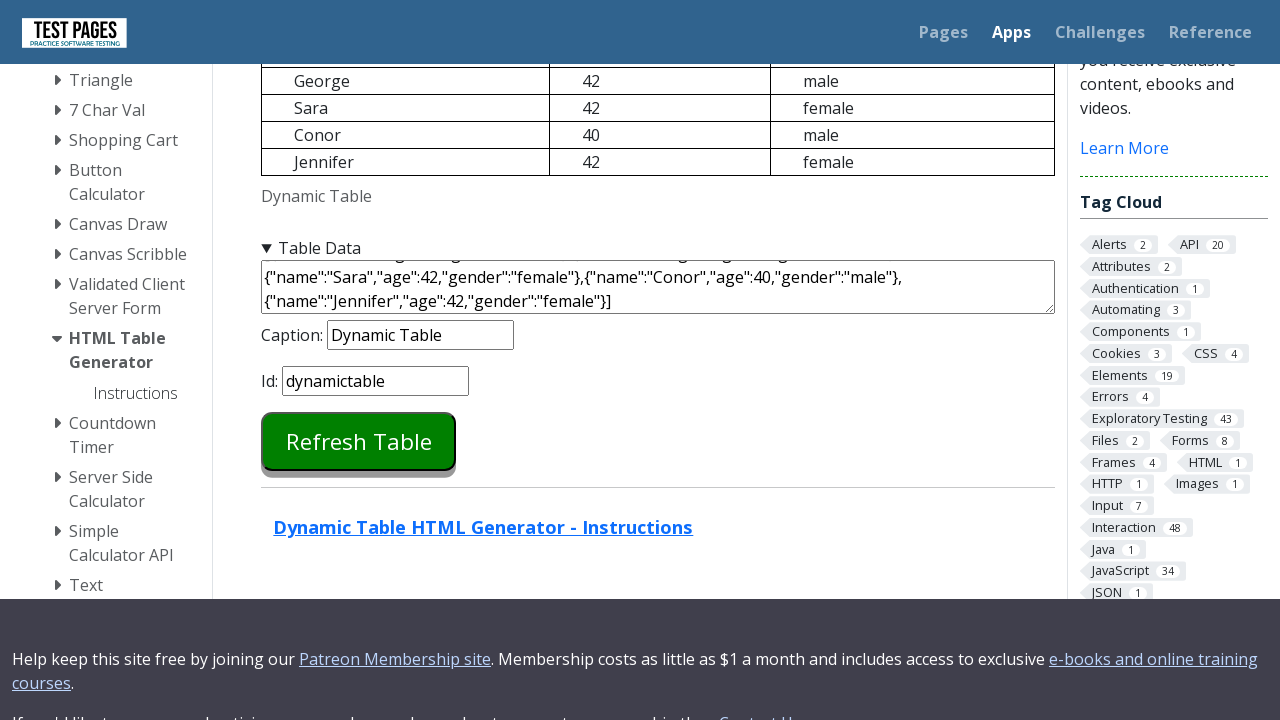

Verified that 'George 42 male' appears in the table
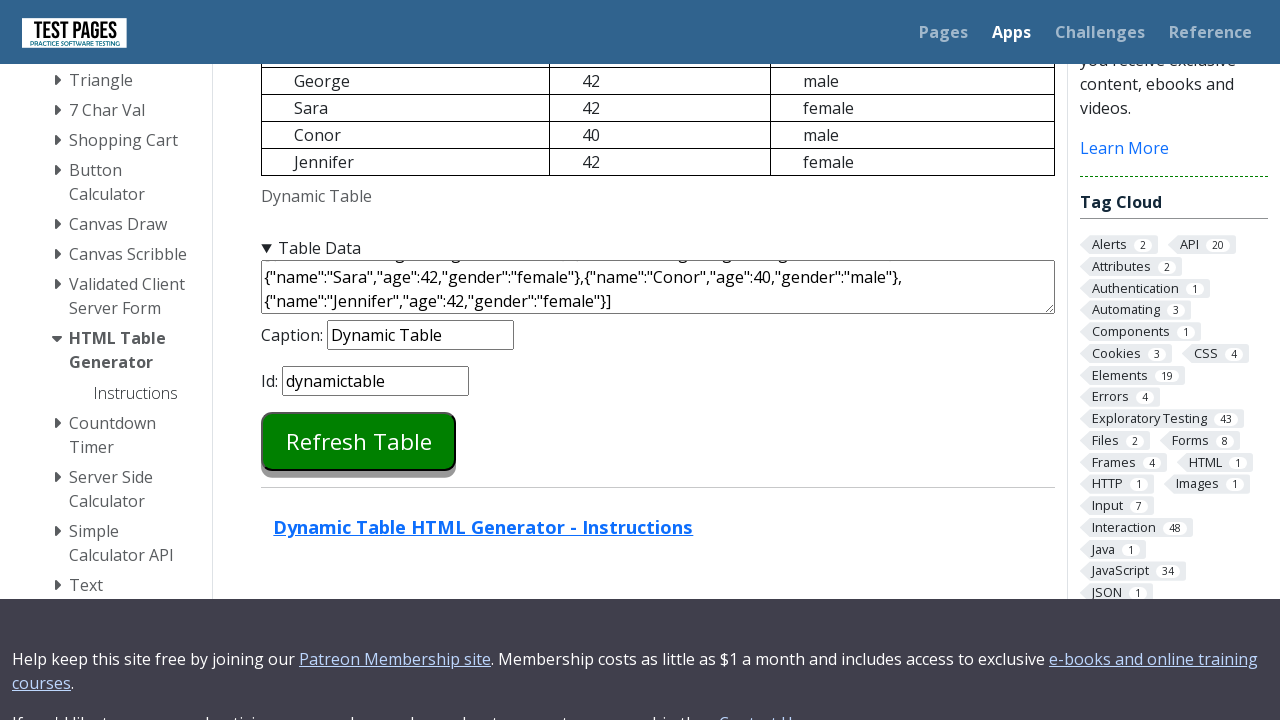

Verified that 'Sara 42 female' appears in the table
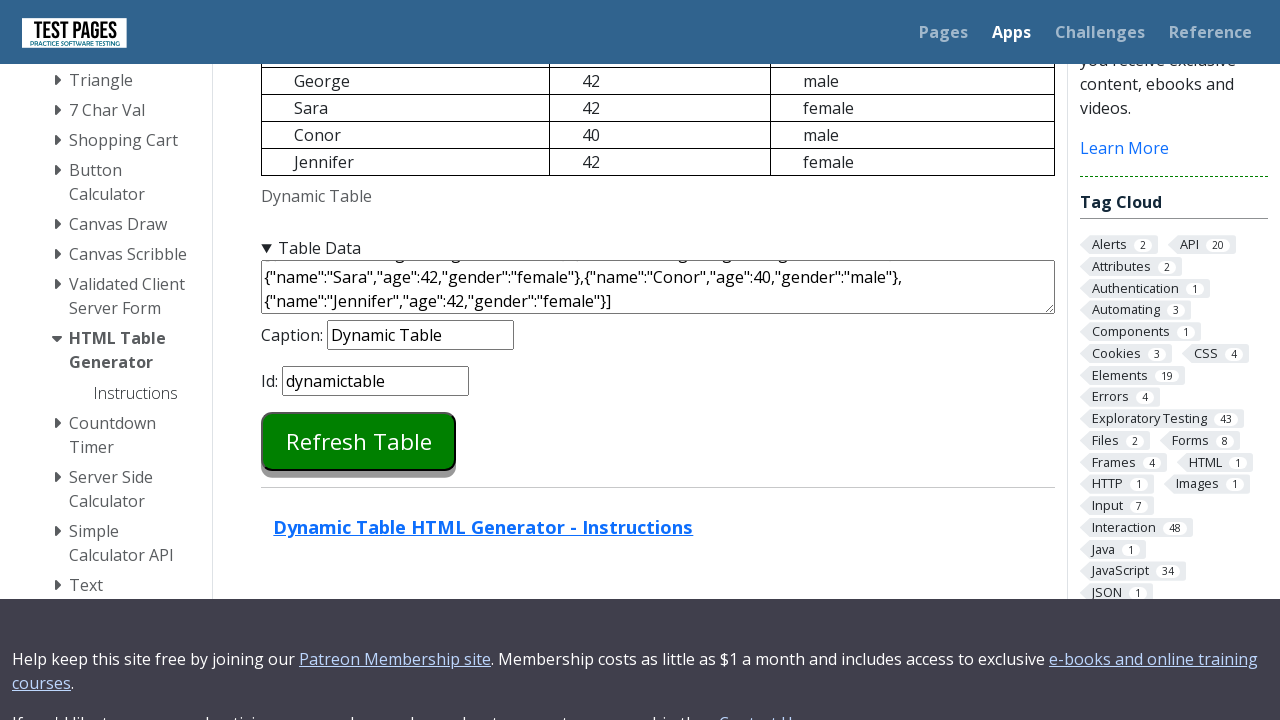

Verified that 'Conor 40 male' appears in the table
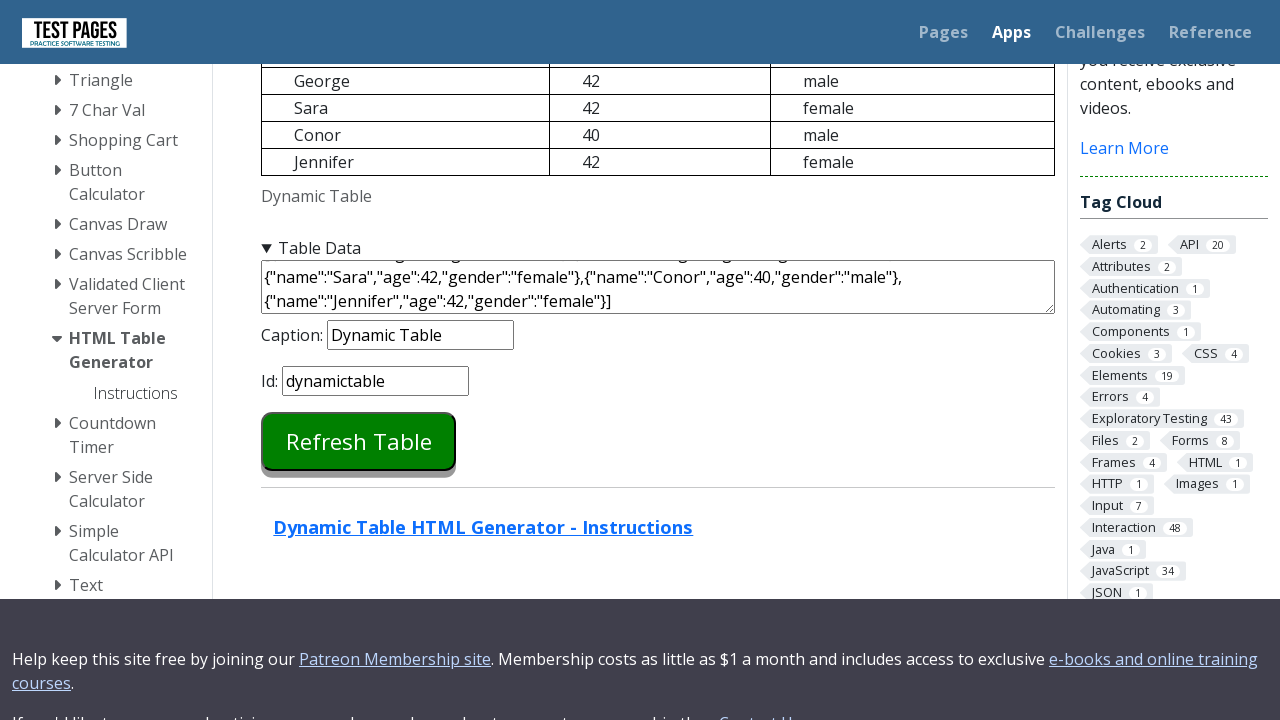

Verified that 'Jennifer 42 female' appears in the table
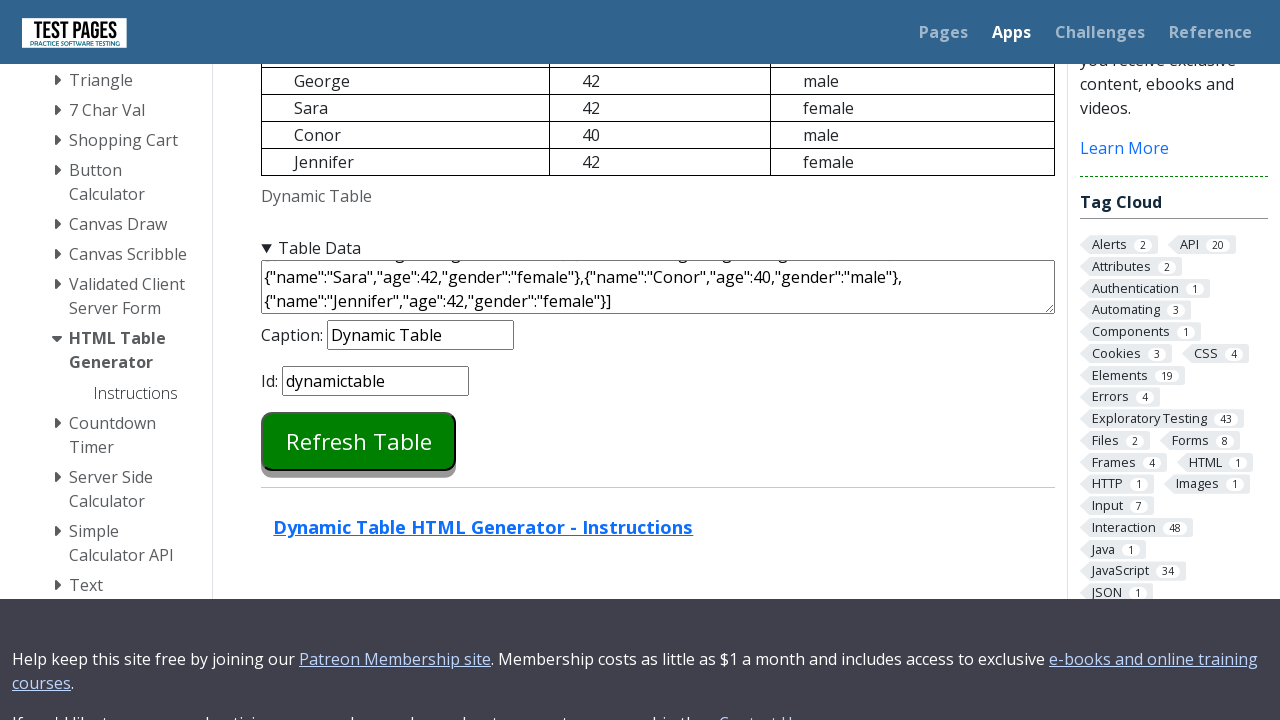

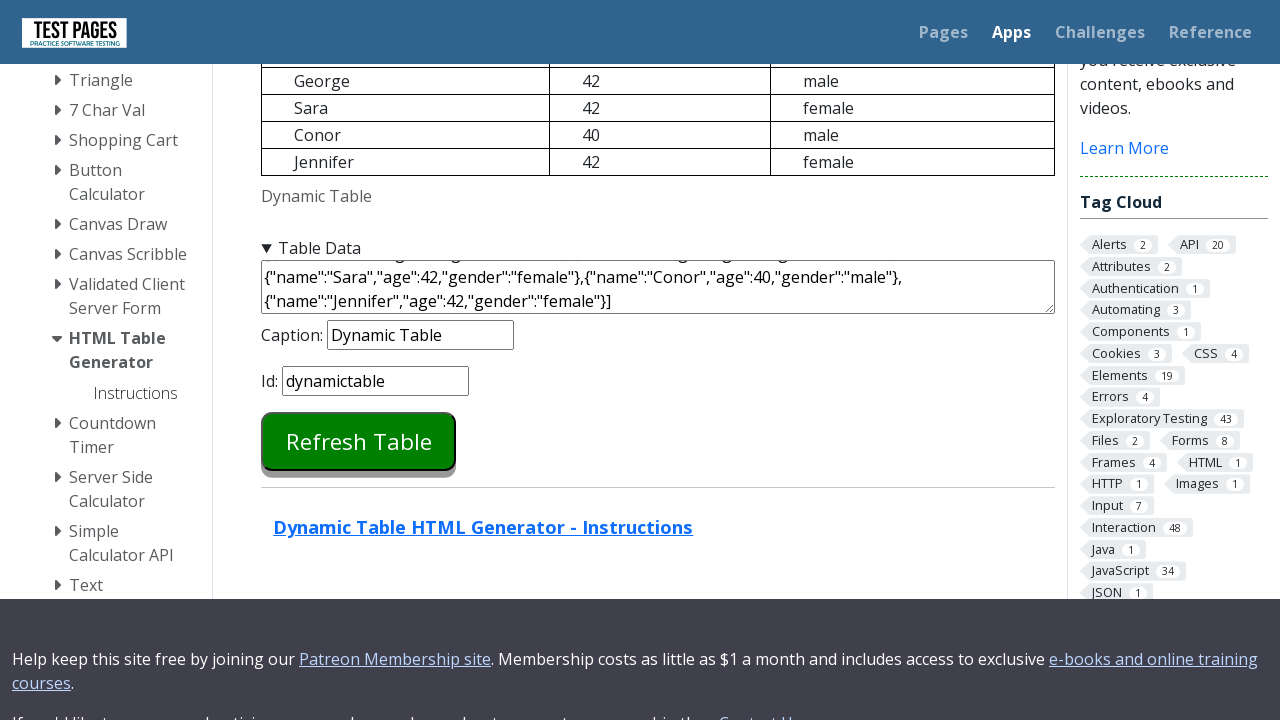